Tests right-click (context menu) functionality on a designated area, handles the resulting alert, then navigates to an external link and verifies the page content.

Starting URL: https://the-internet.herokuapp.com/context_menu

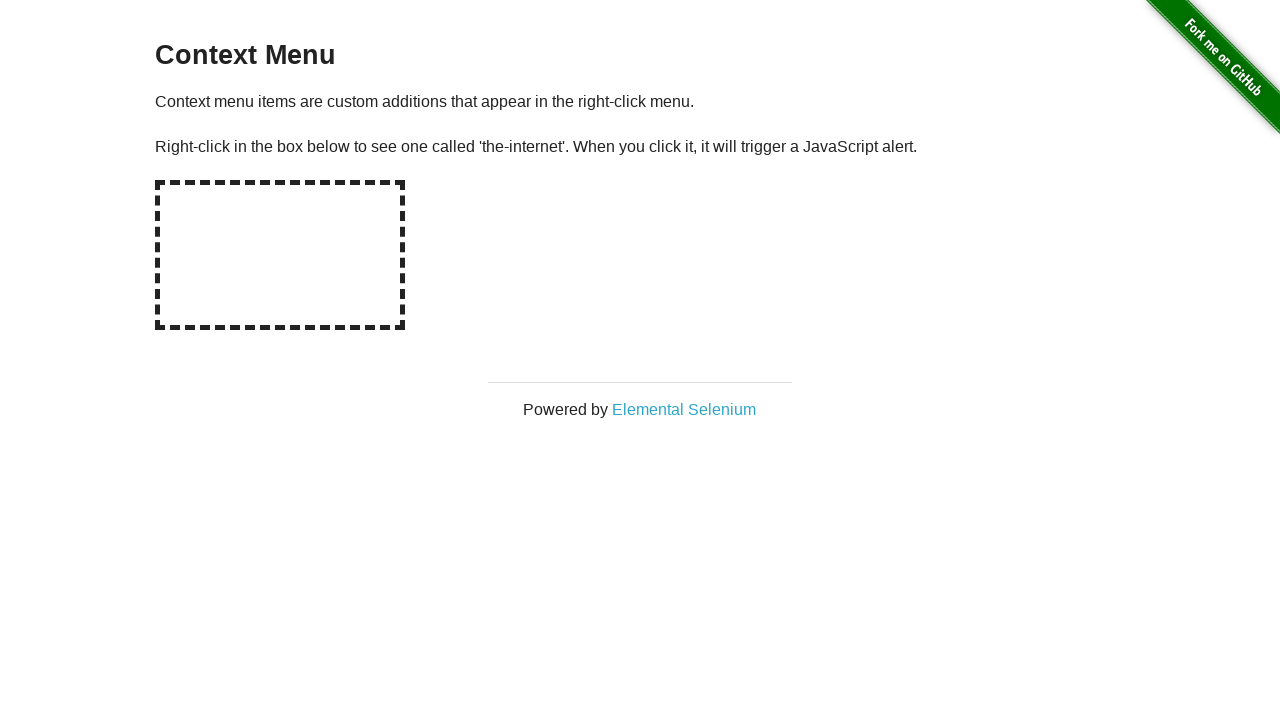

Right-clicked on the hot-spot area to trigger context menu at (280, 255) on #hot-spot
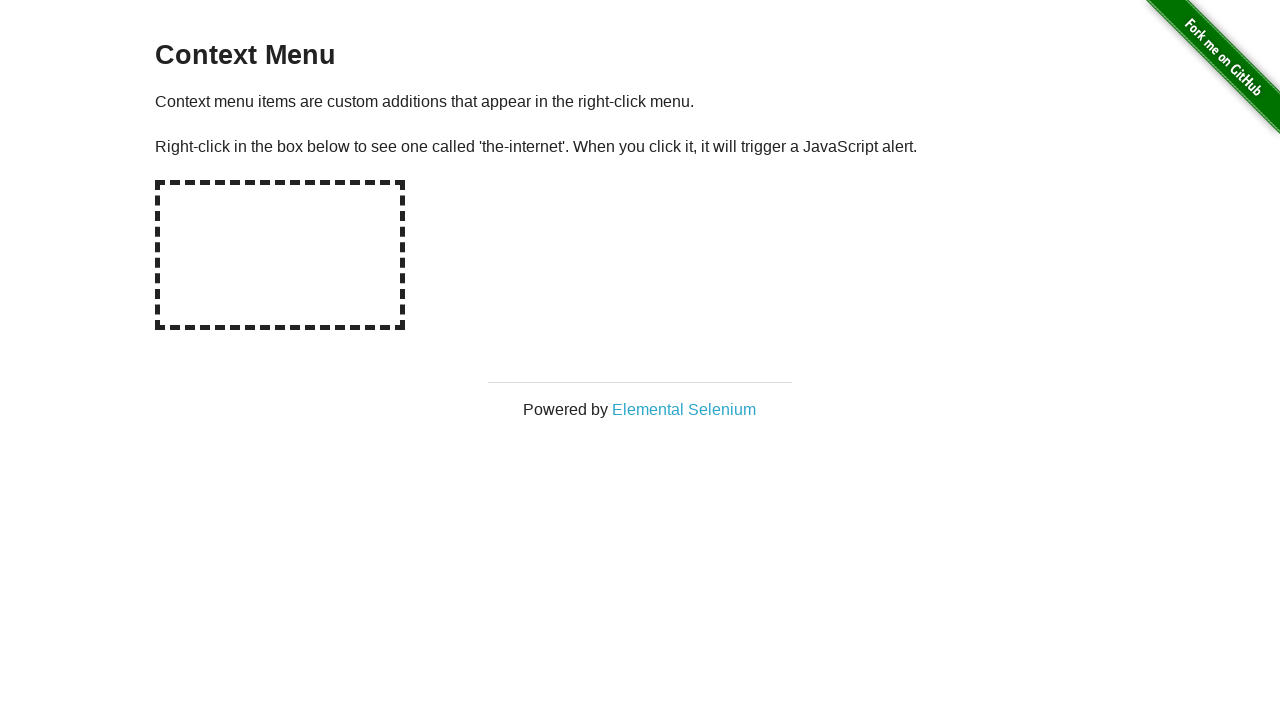

Right-clicked on hot-spot again with dialog handler registered to capture alert at (280, 255) on #hot-spot
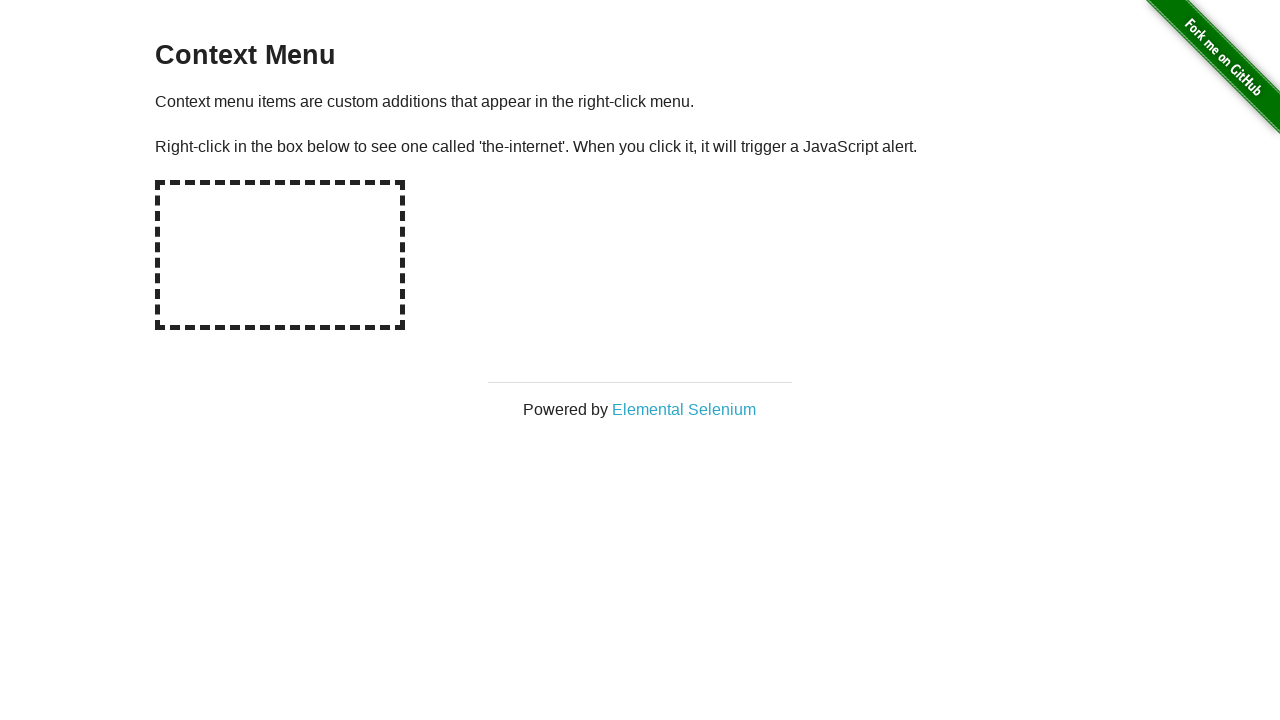

Waited 500ms for dialog to be processed and alert accepted
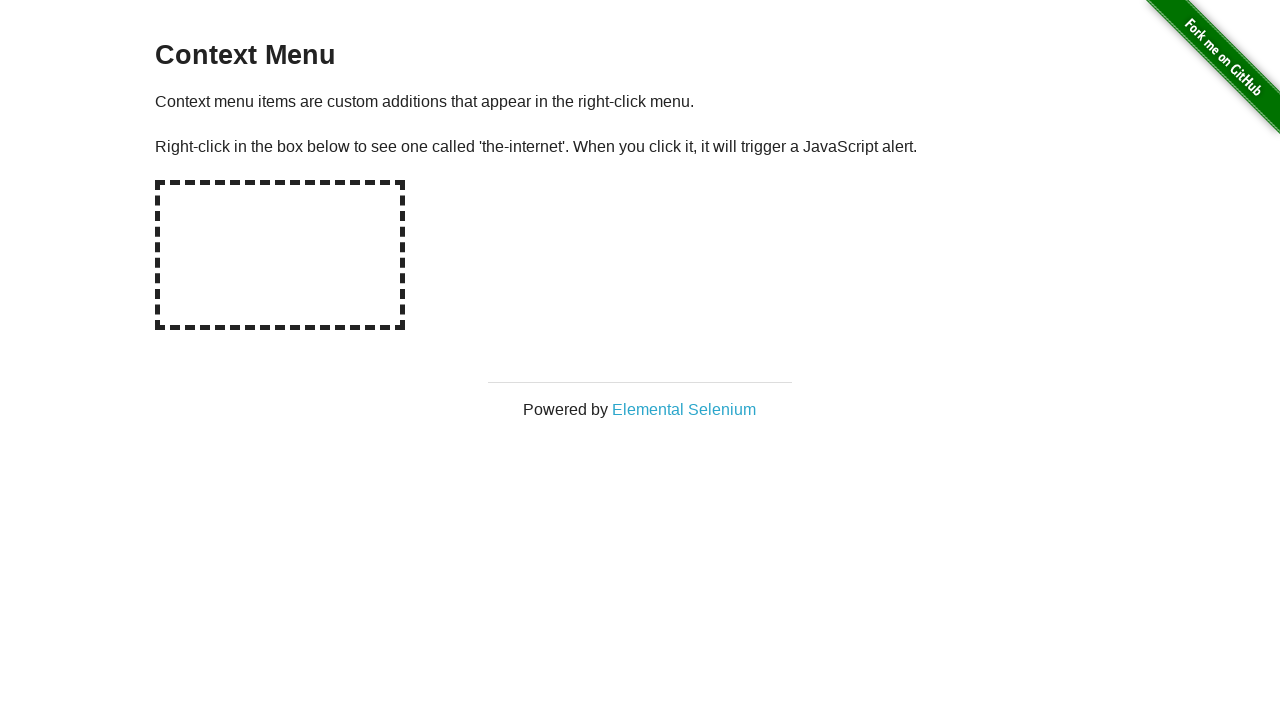

Clicked on 'Elemental Selenium' link in context menu at (684, 409) on text=Elemental Selenium
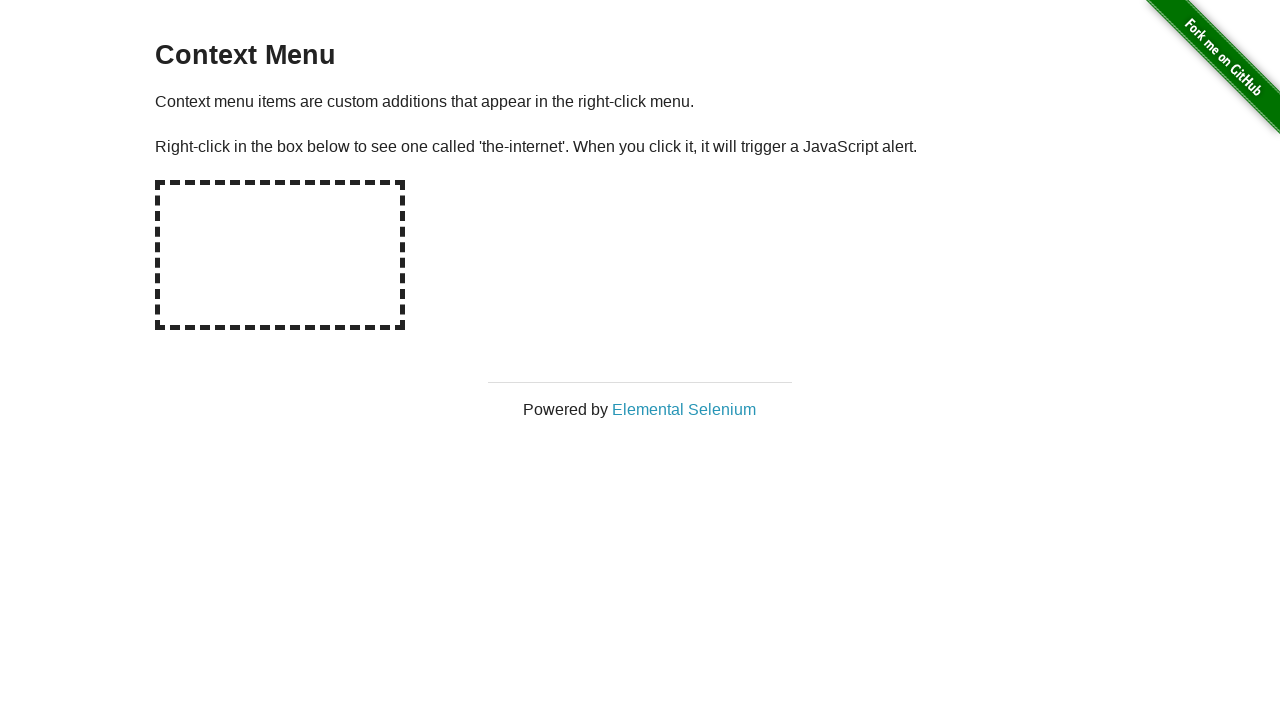

Clicked 'Elemental Selenium' link again and detected new page opening at (684, 409) on text=Elemental Selenium
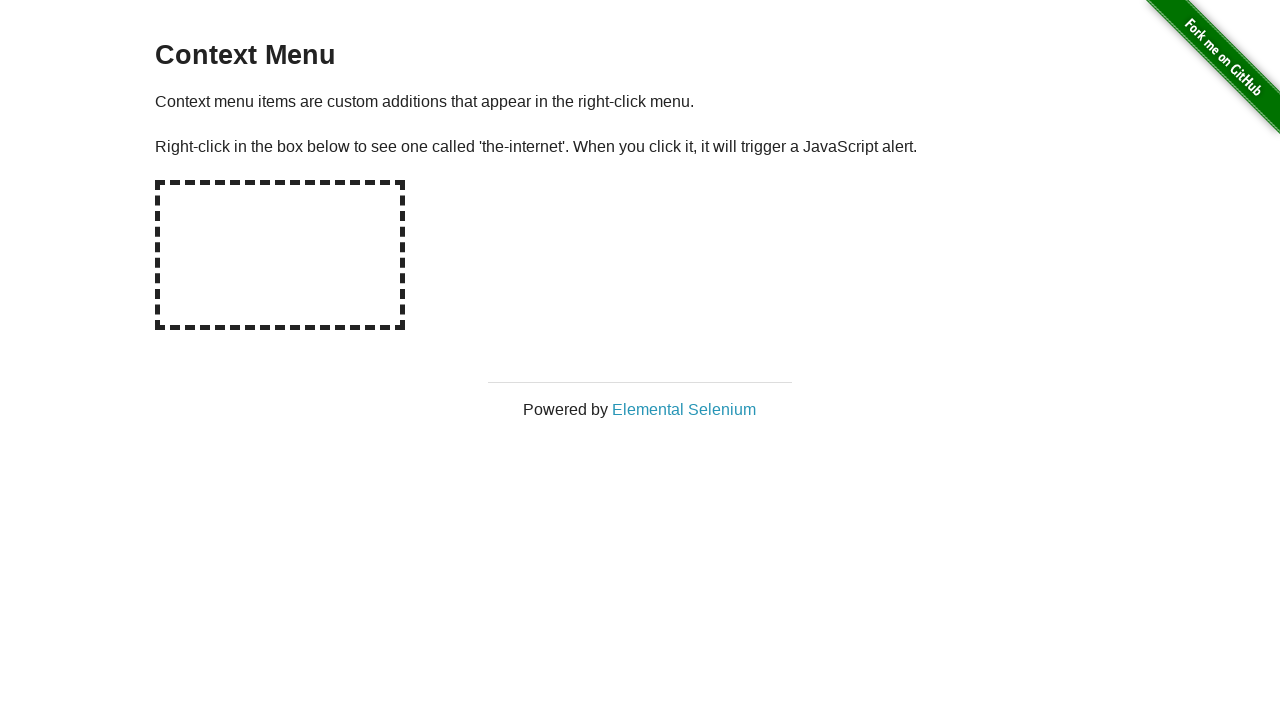

Switched to new page and waited for it to fully load
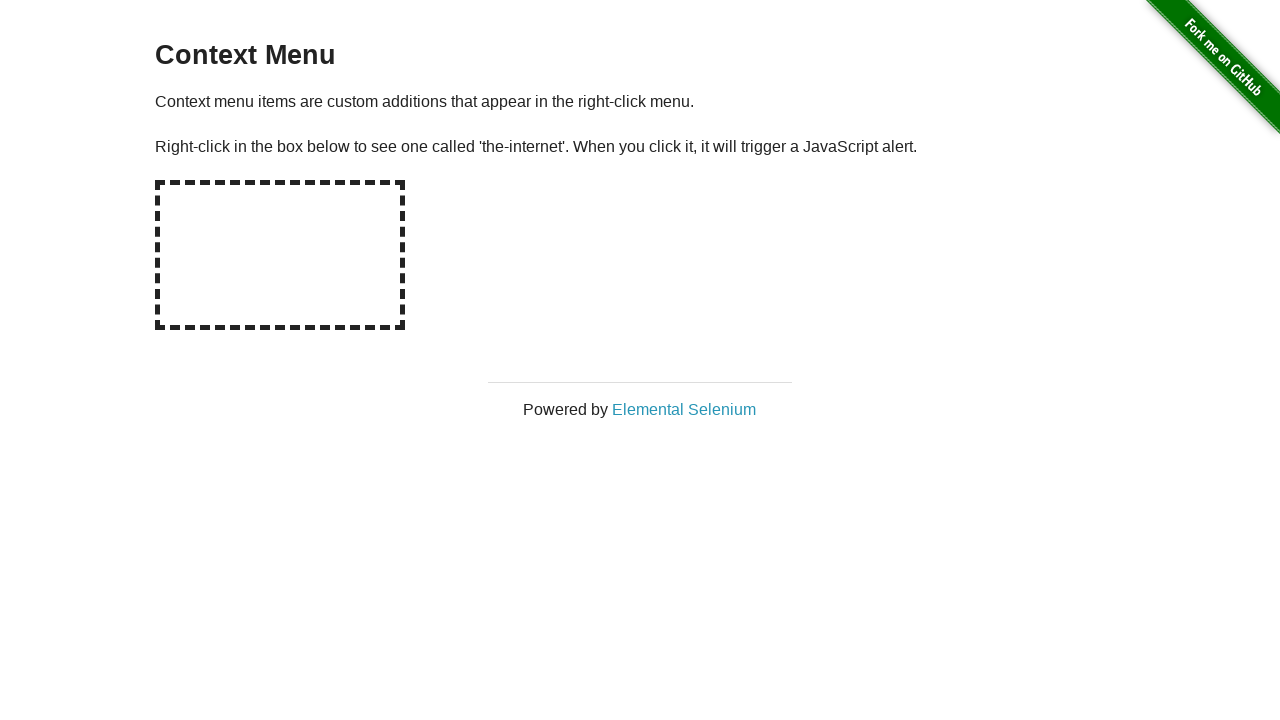

Located and waited for h1 heading element on new page
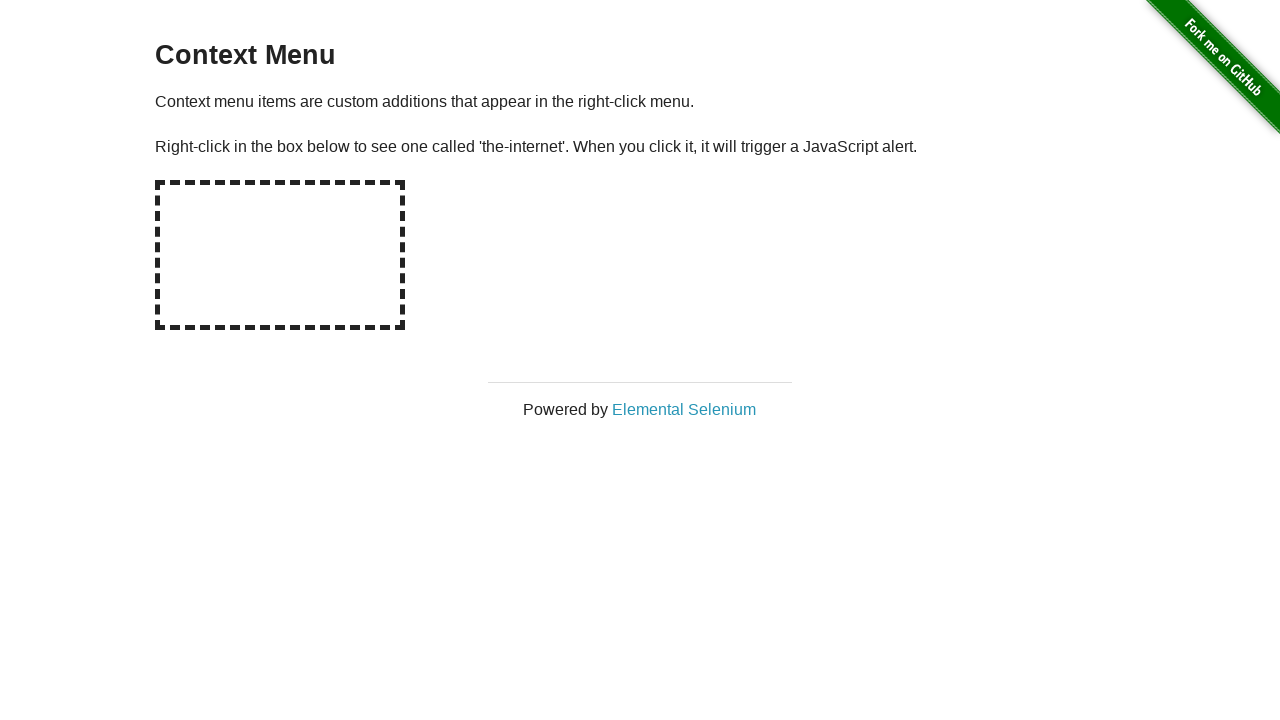

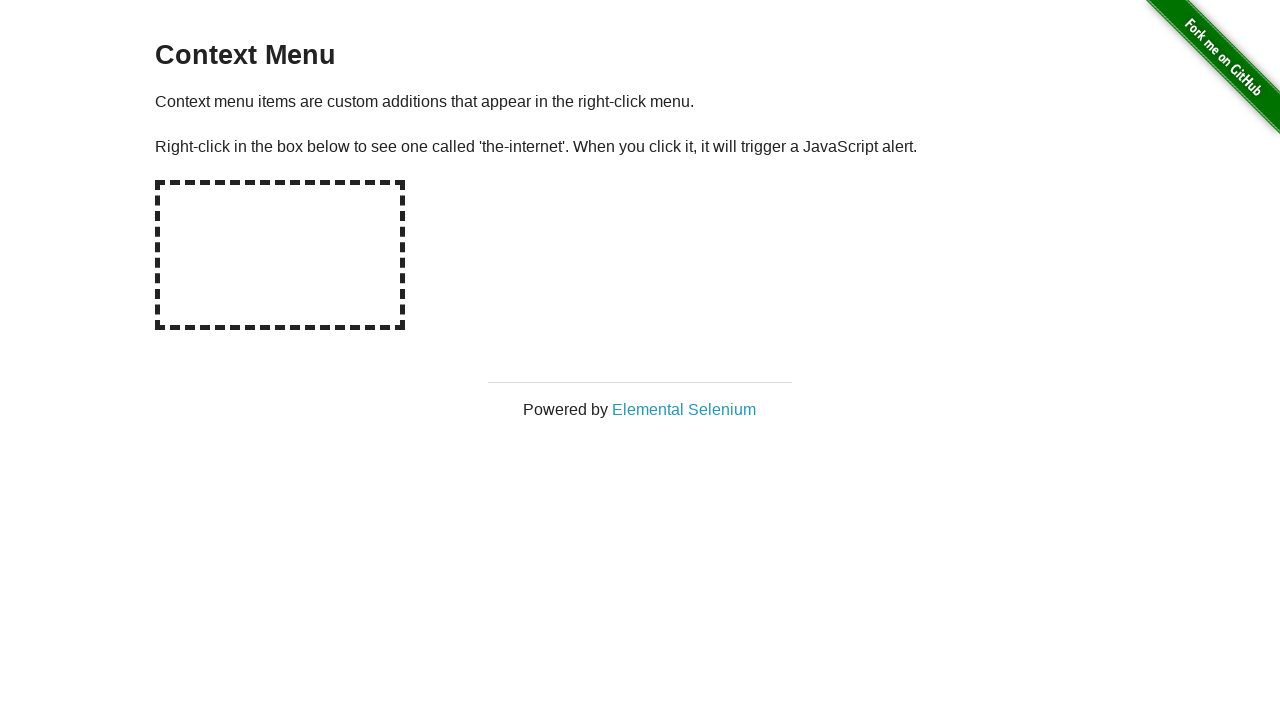